Waits for and clicks two buttons in sequence using explicit waits

Starting URL: https://web-locators-static-site-qa.vercel.app/Wait%20onTime

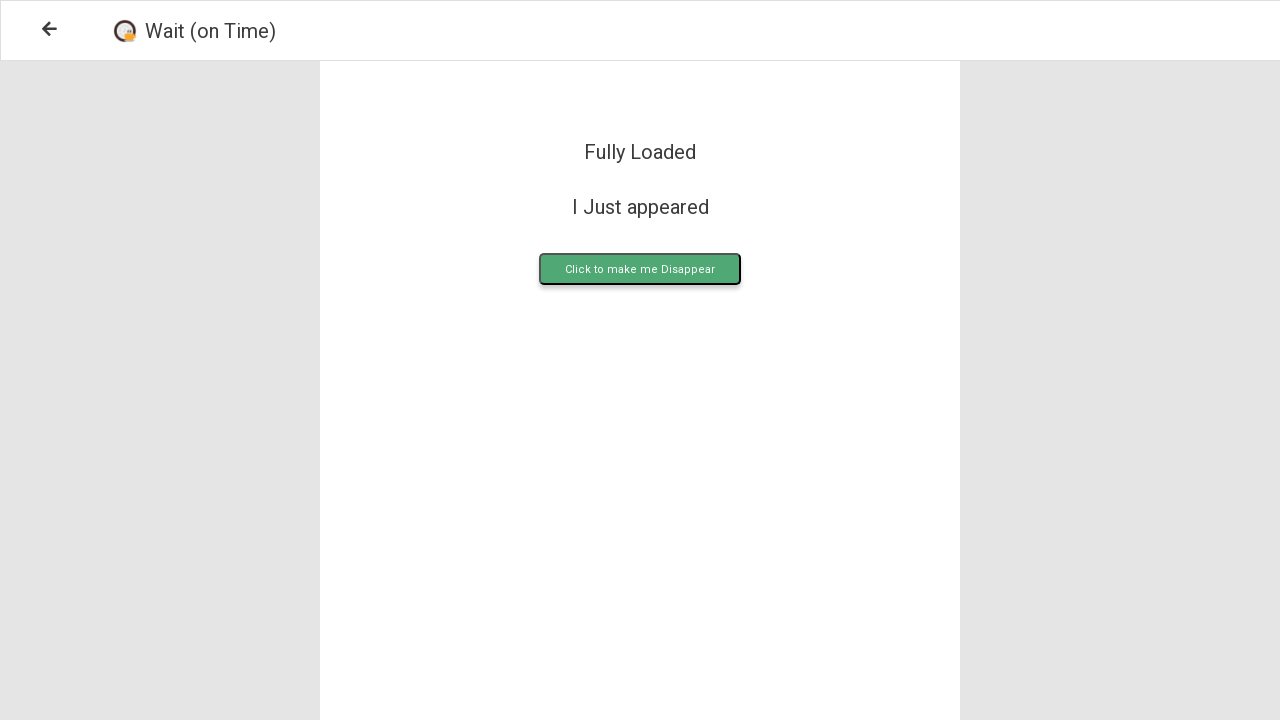

Waited for first button (.upload) to be visible
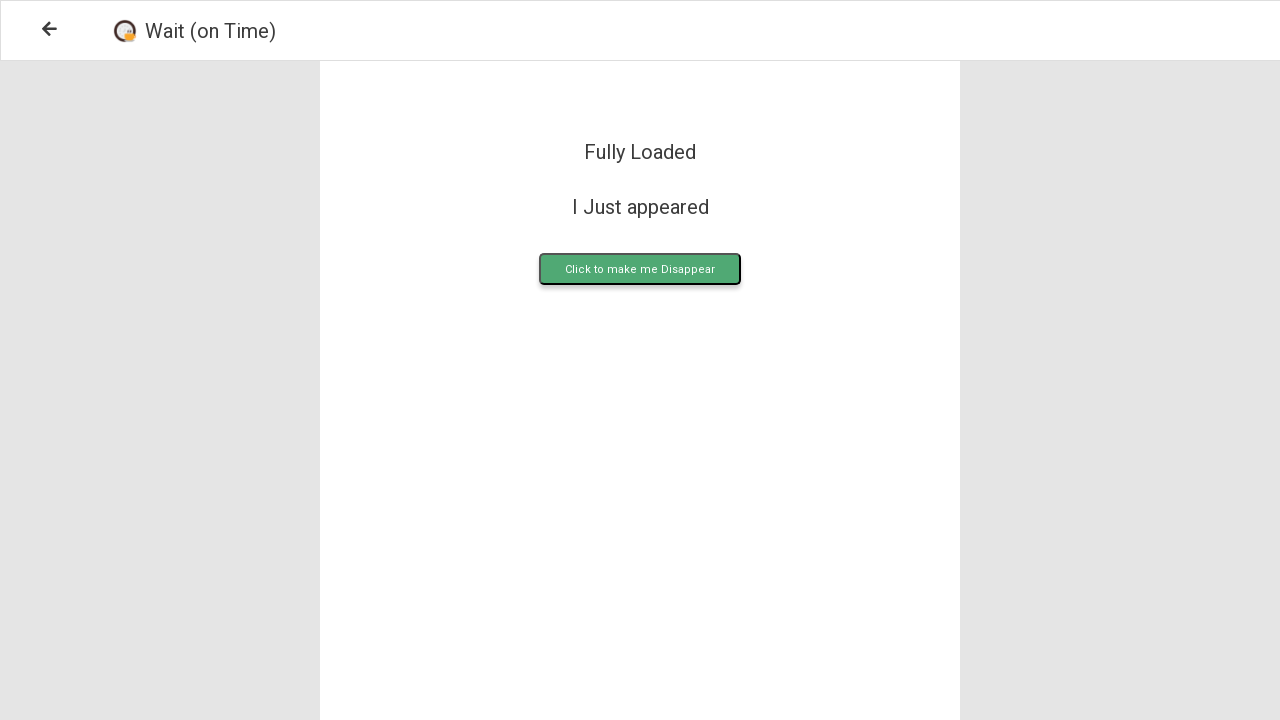

Clicked first button (.upload) at (640, 269) on .upload
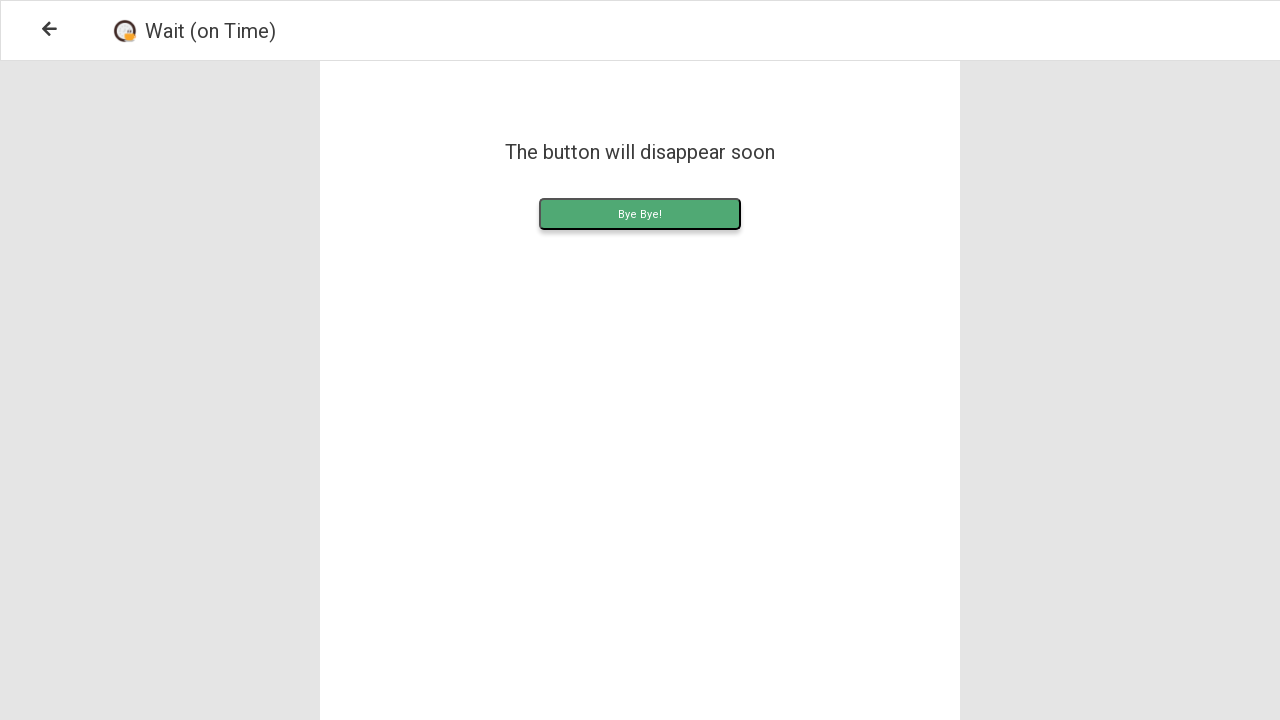

Waited for second button (.uploadContent) to appear
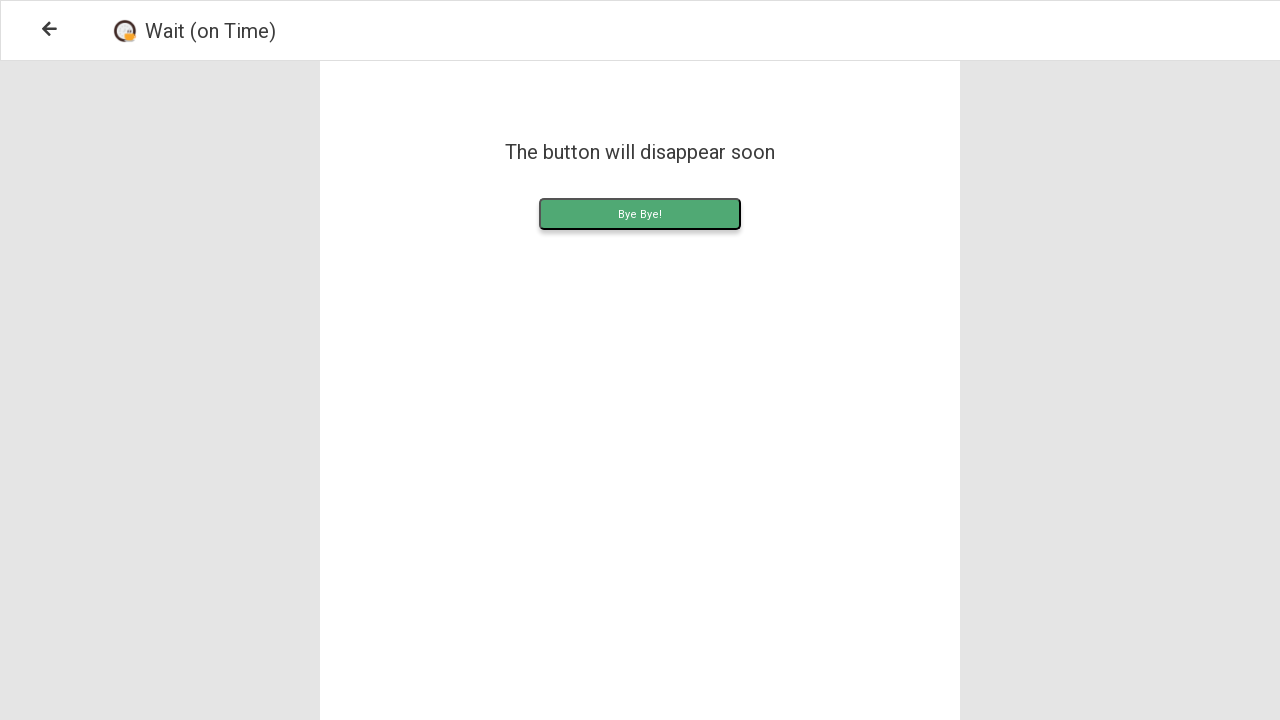

Clicked second button (.uploadContent) at (640, 214) on .uploadContent
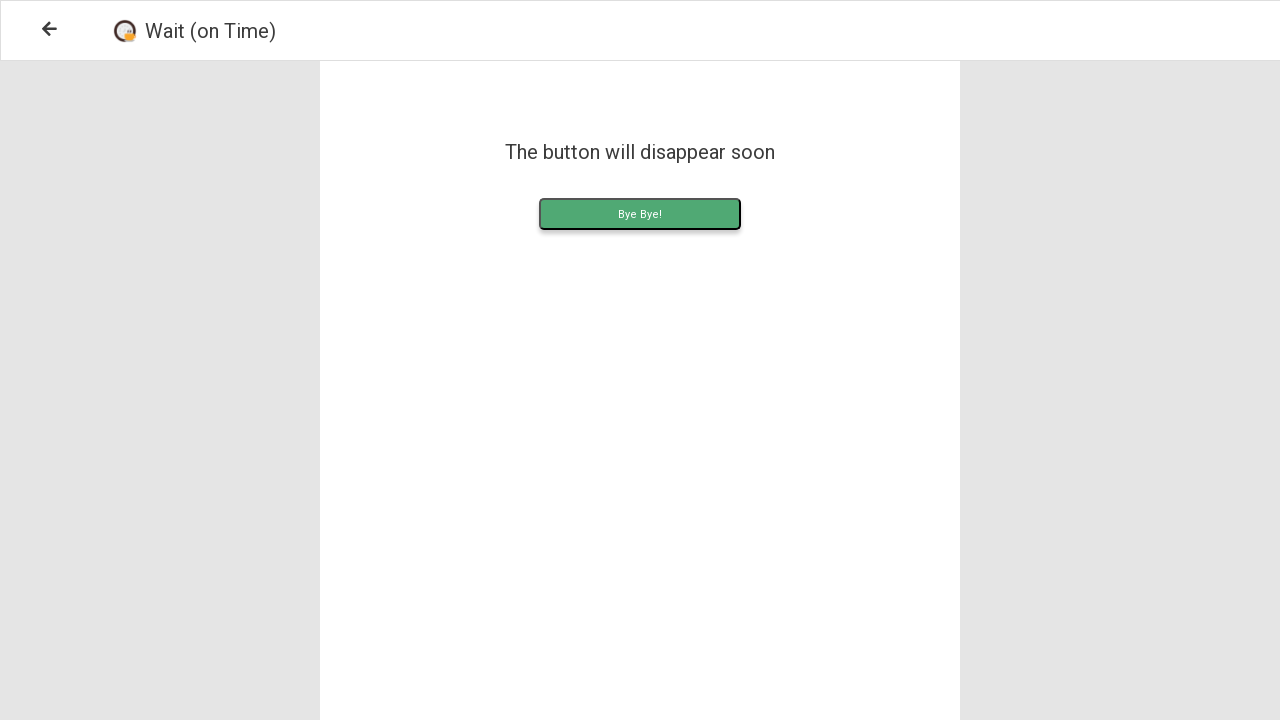

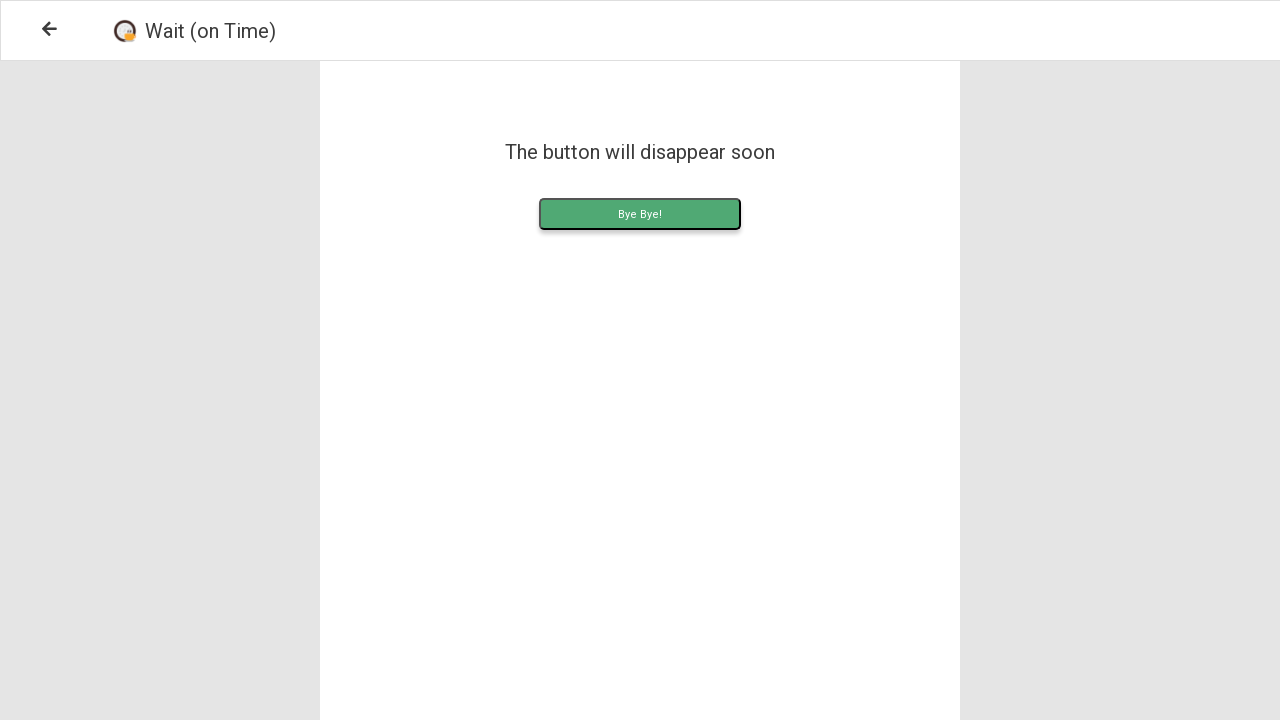